Solves a mathematical captcha by extracting a value from an element attribute, calculating the result, and submitting the form with checkbox selections

Starting URL: https://suninjuly.github.io/get_attribute.html

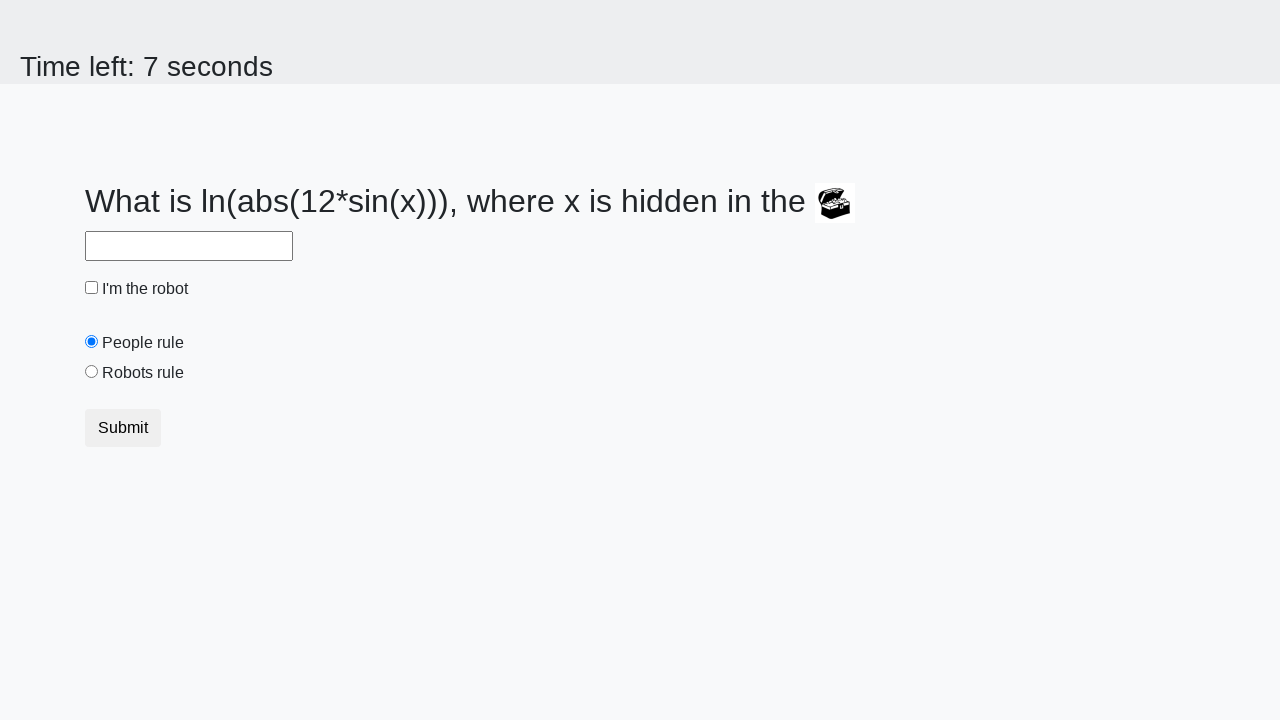

Located treasure element with ID 'treasure'
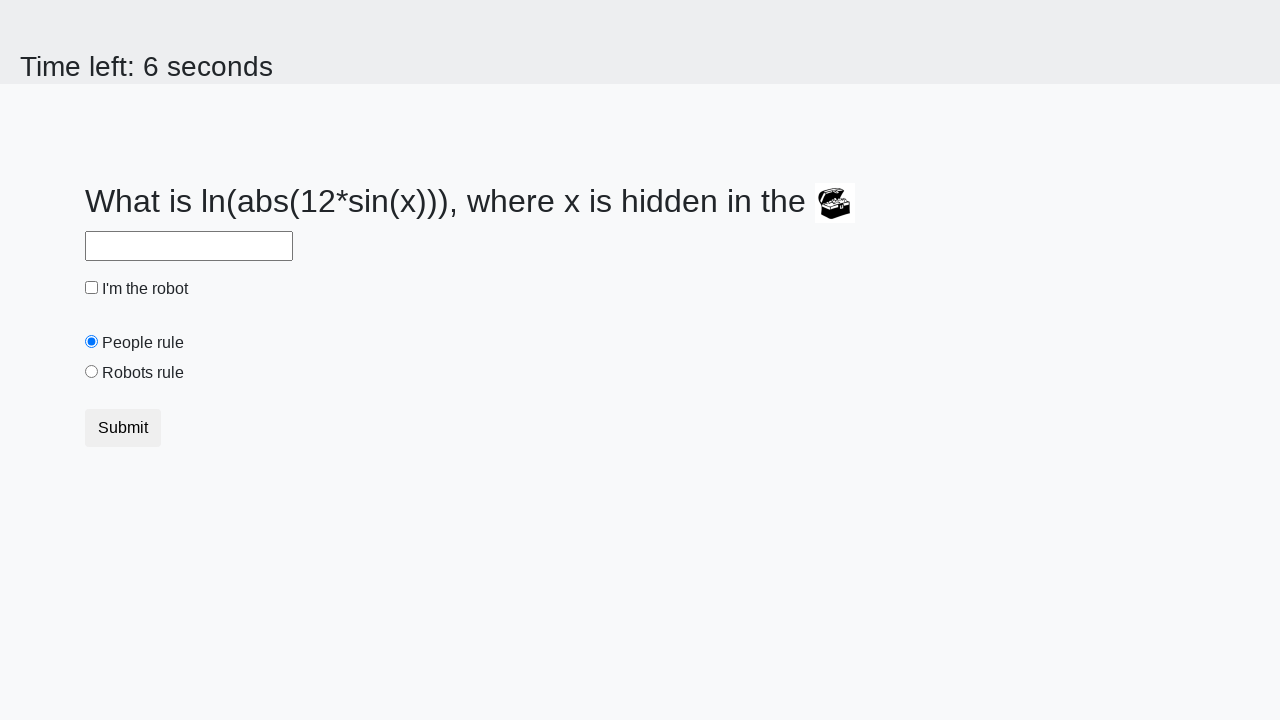

Extracted valuex attribute from treasure element: 126
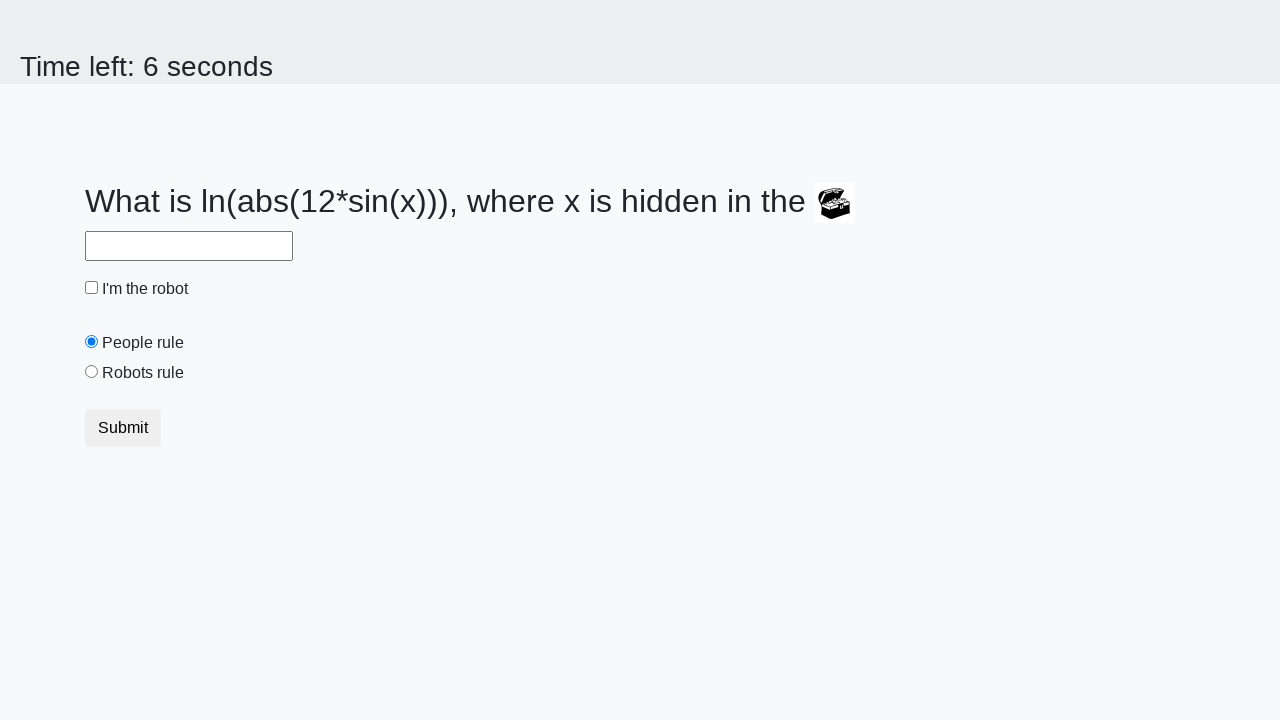

Calculated mathematical captcha result: 1.376216223891395
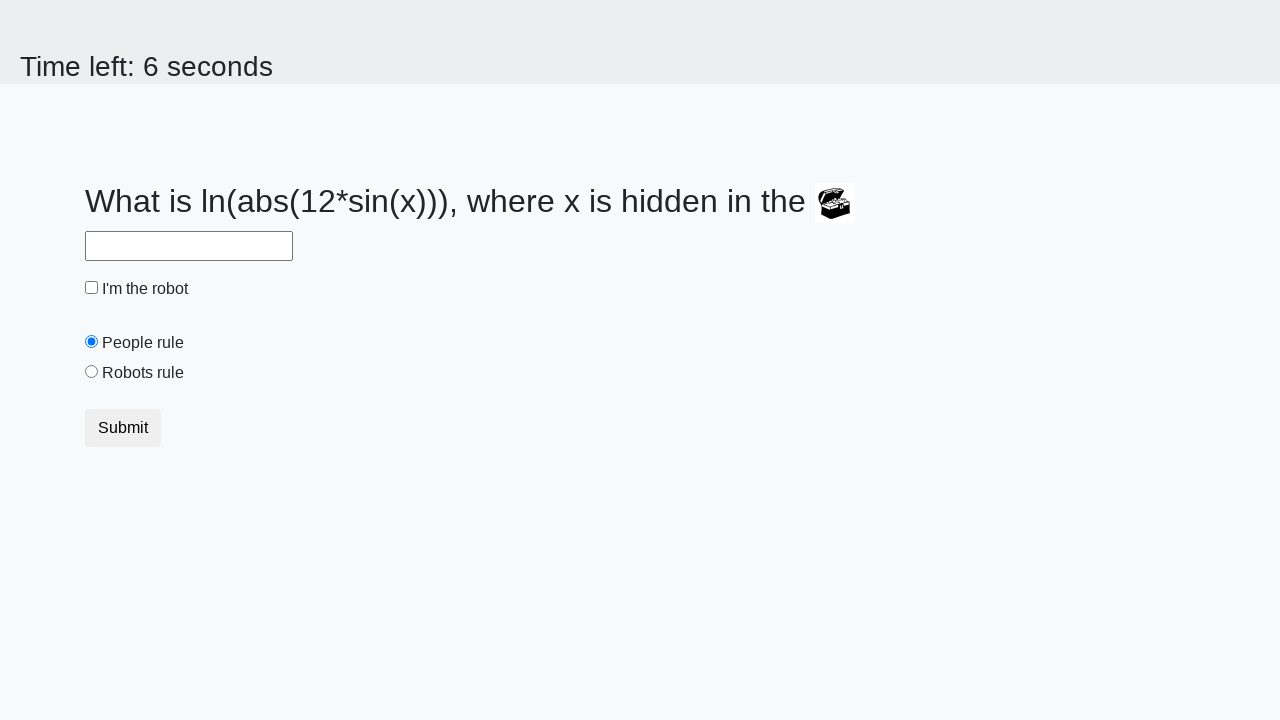

Filled answer field with calculated value: 1.376216223891395 on #answer
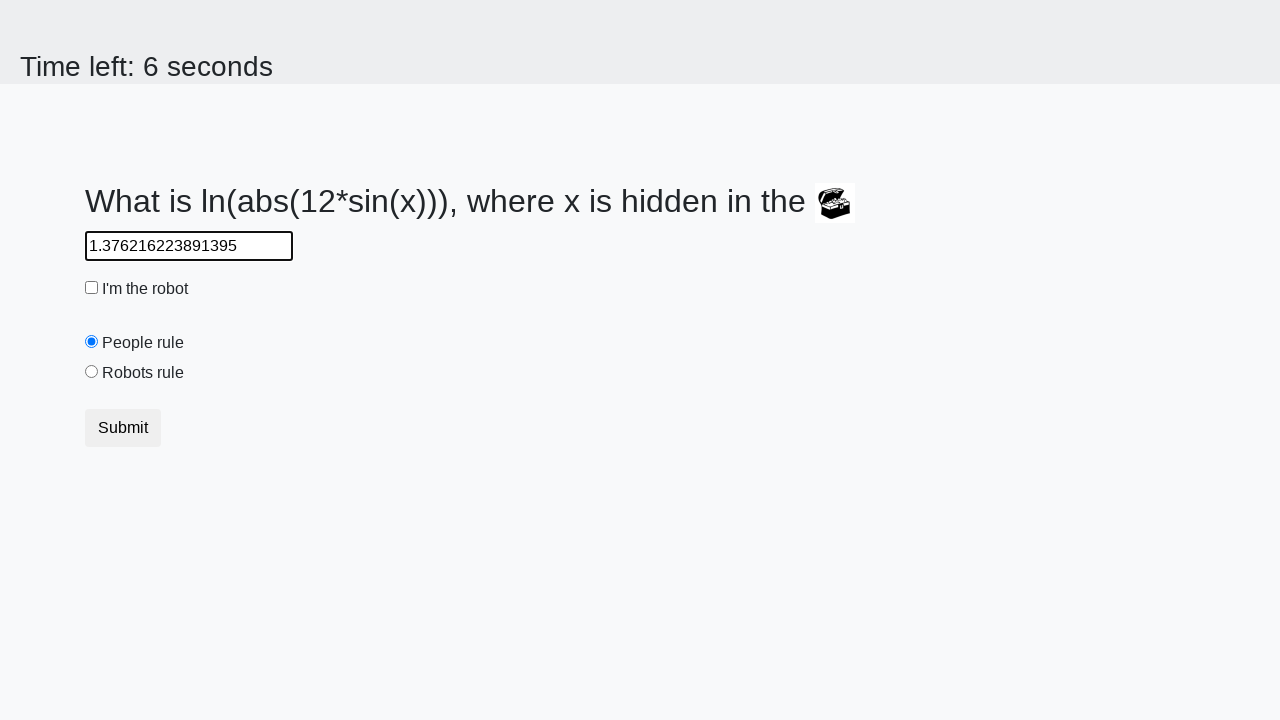

Checked the robot checkbox at (92, 288) on #robotCheckbox
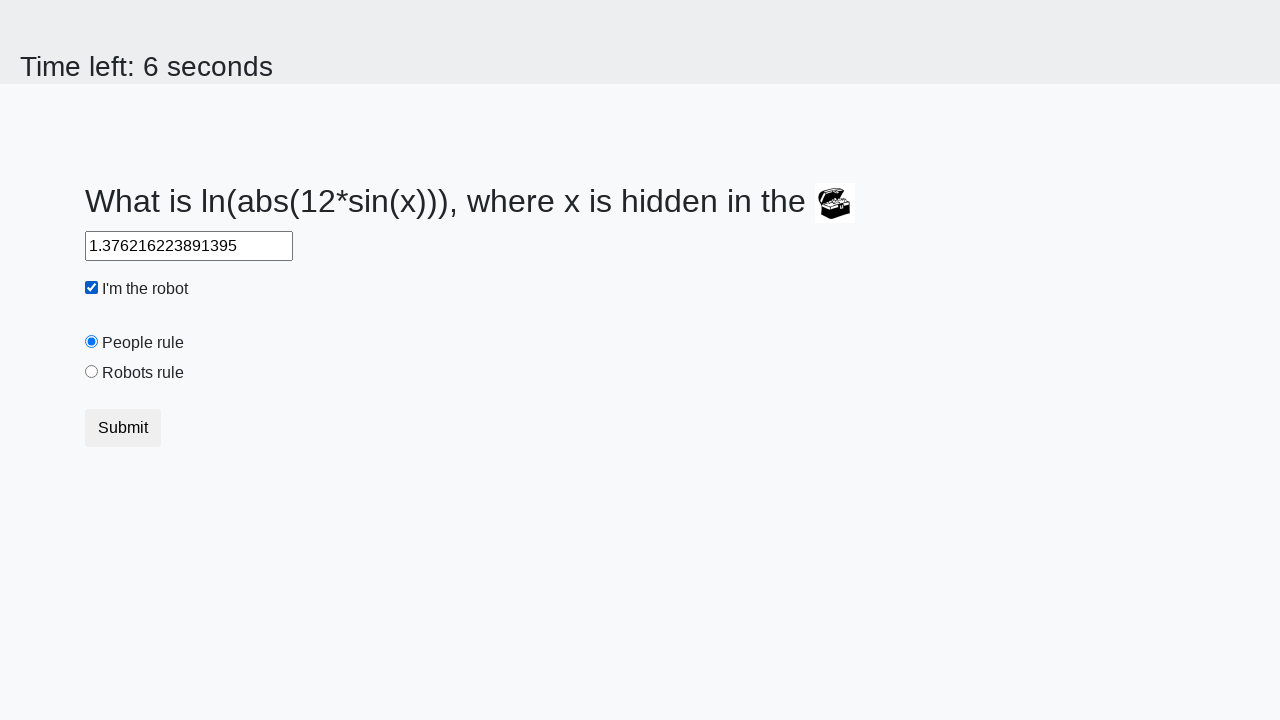

Selected the robots rule radio button at (92, 372) on #robotsRule
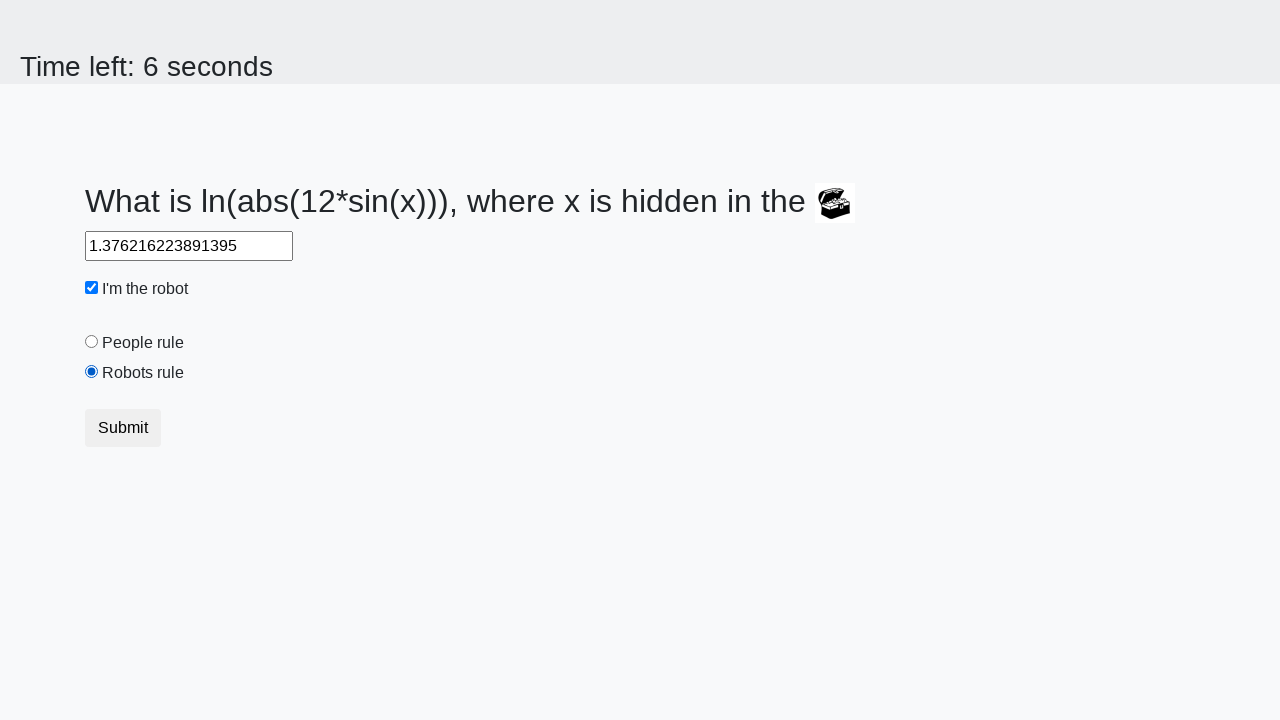

Clicked submit button to complete form submission at (123, 428) on .btn.btn-default
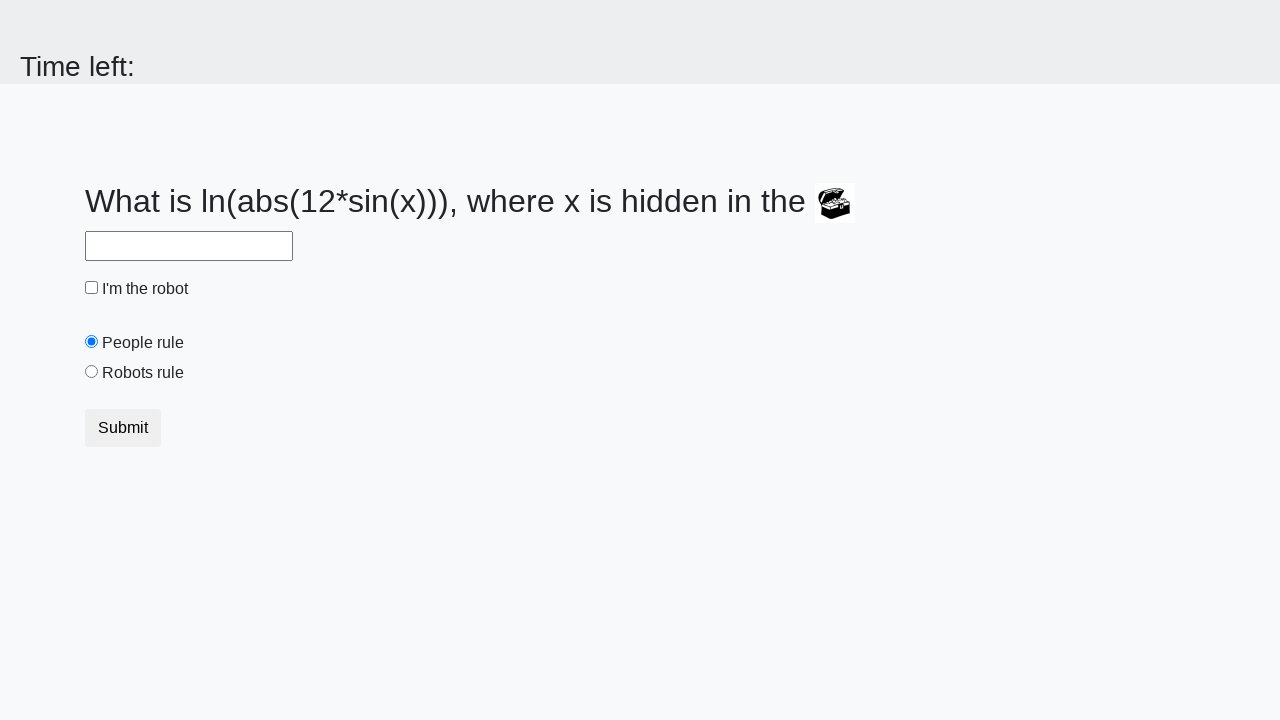

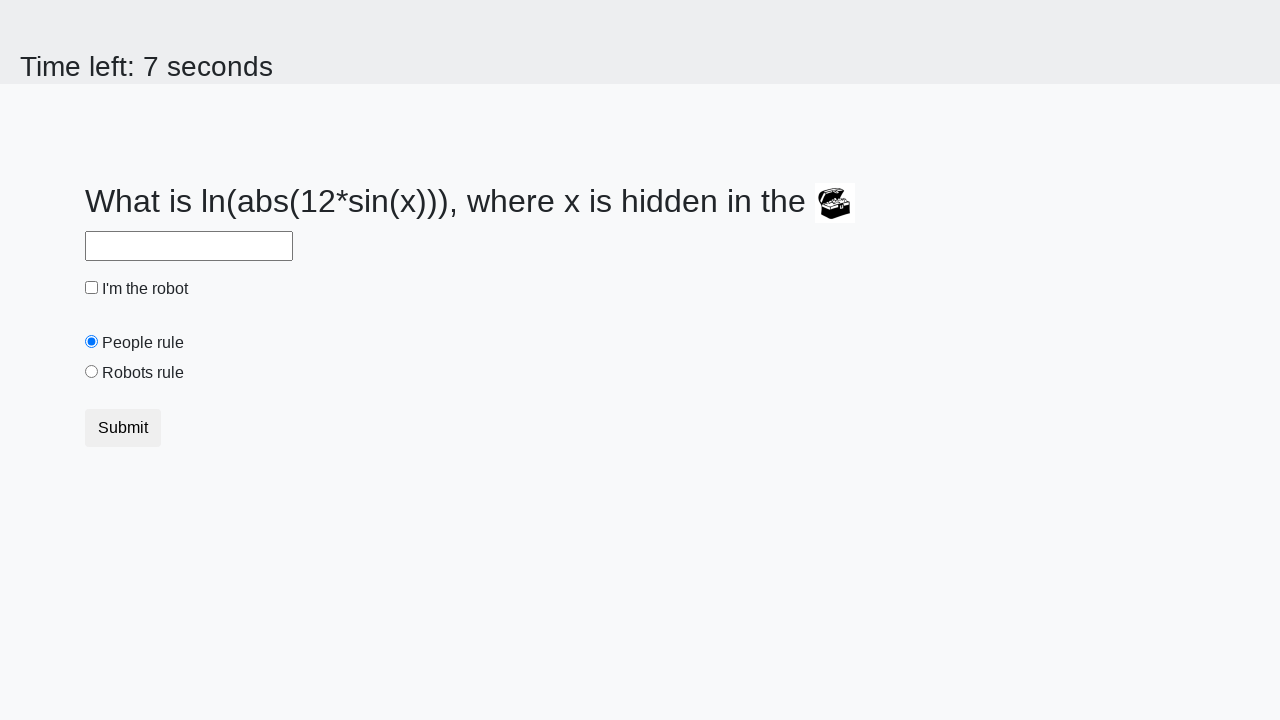